Tests file download functionality by navigating to a download page and clicking on a download link to trigger a file download.

Starting URL: https://the-internet.herokuapp.com/download

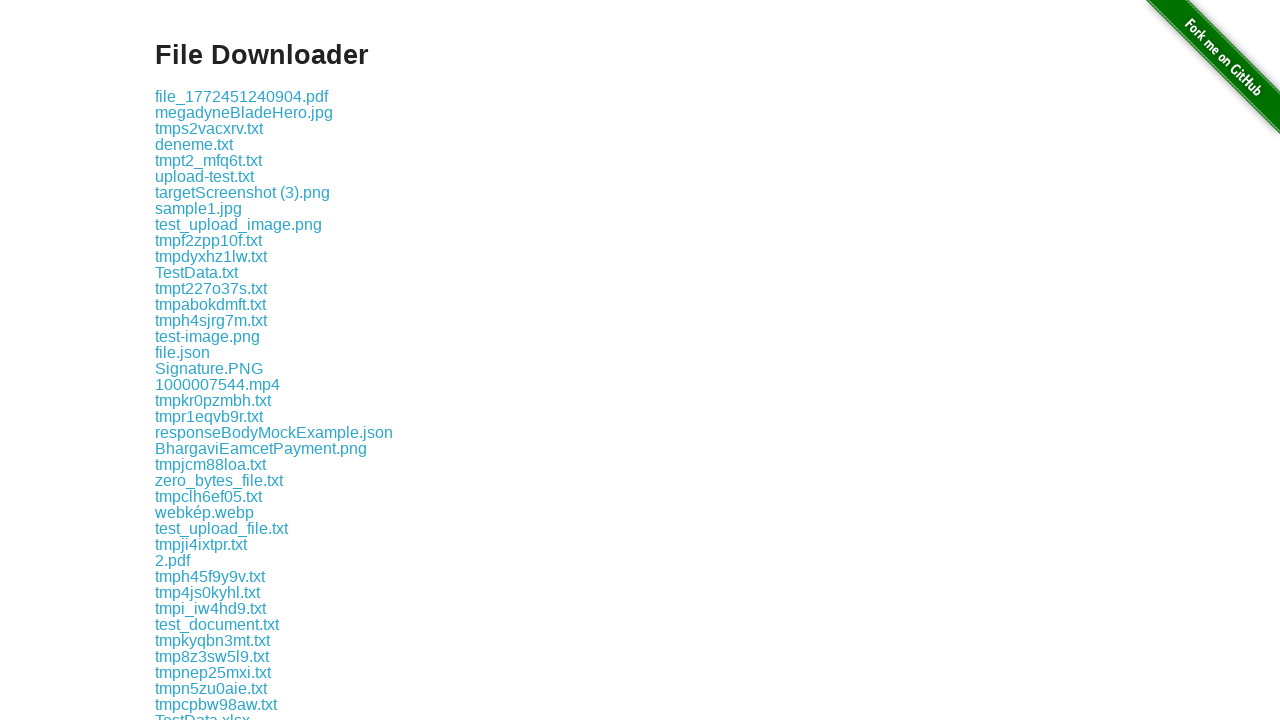

Download page loaded and download link selector found
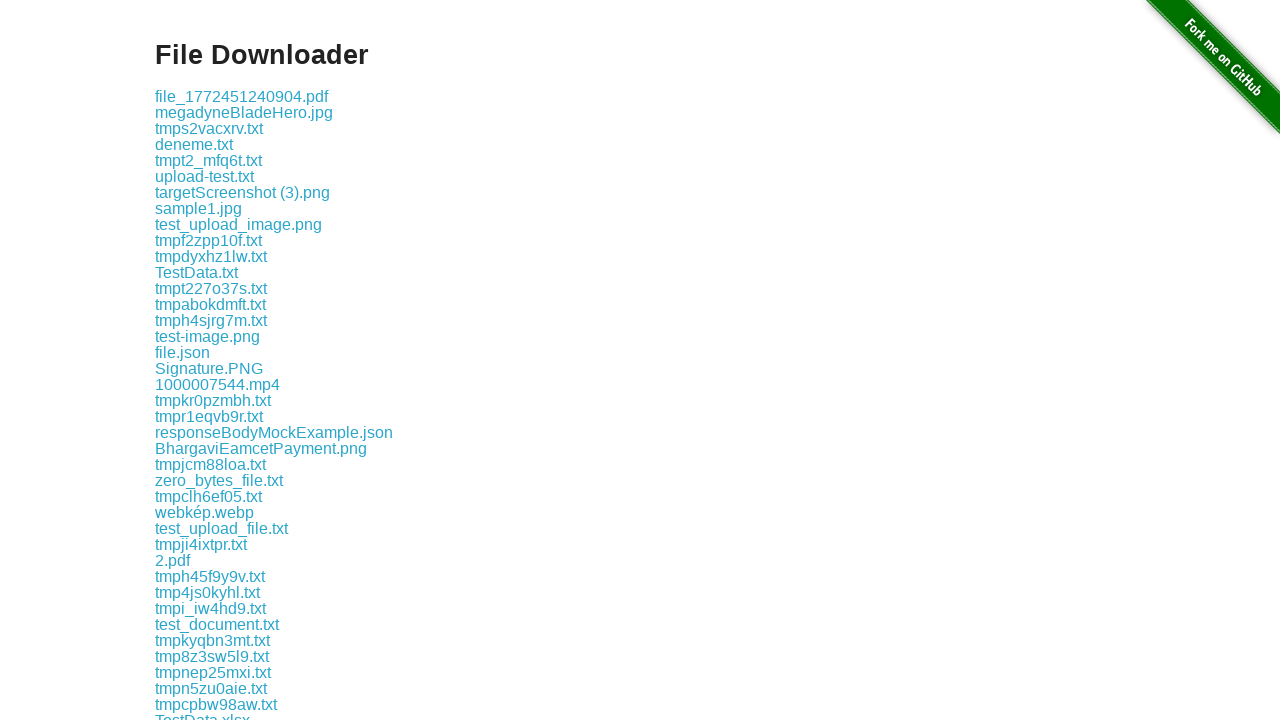

Clicked download link to trigger file download at (242, 96) on .example a
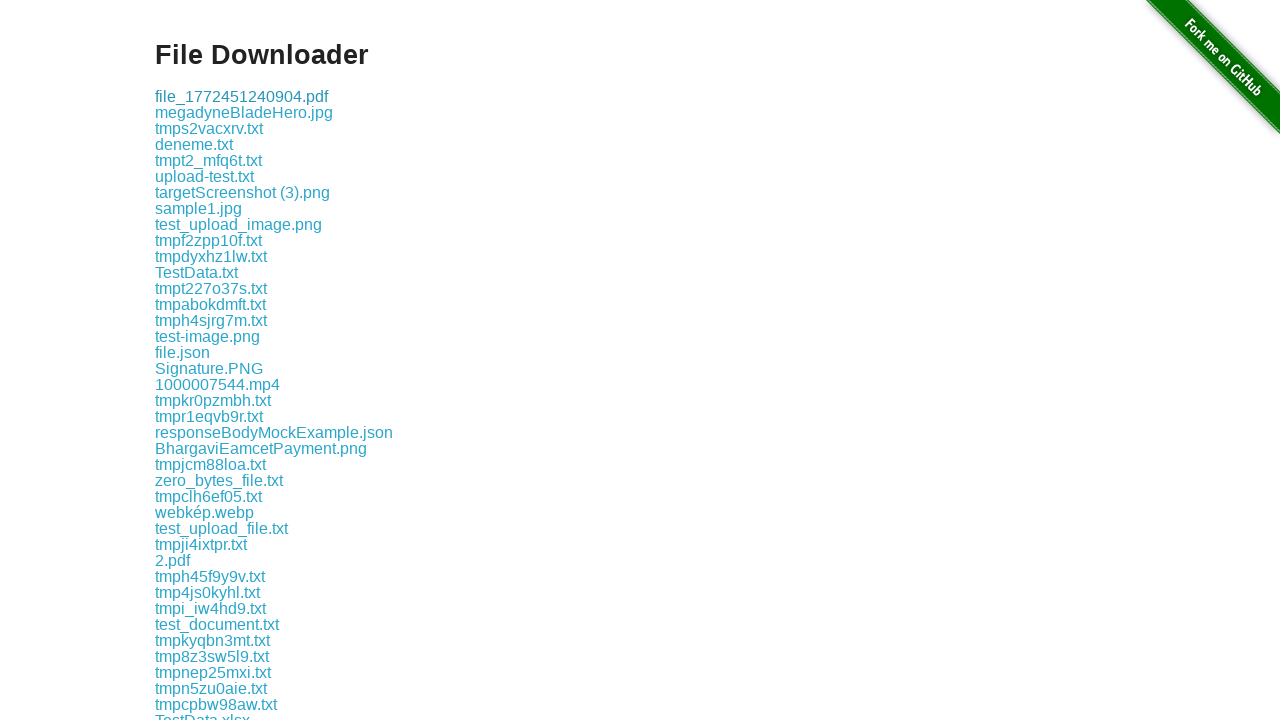

File download completed
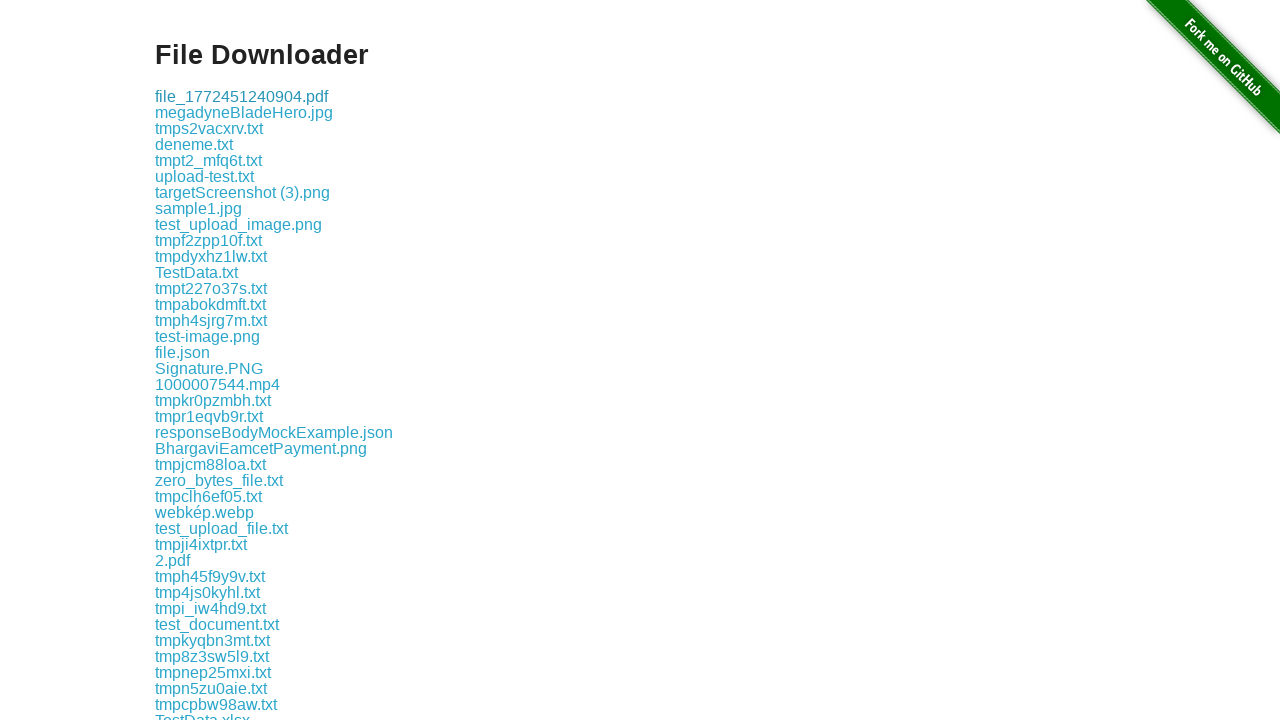

Verified download file path exists
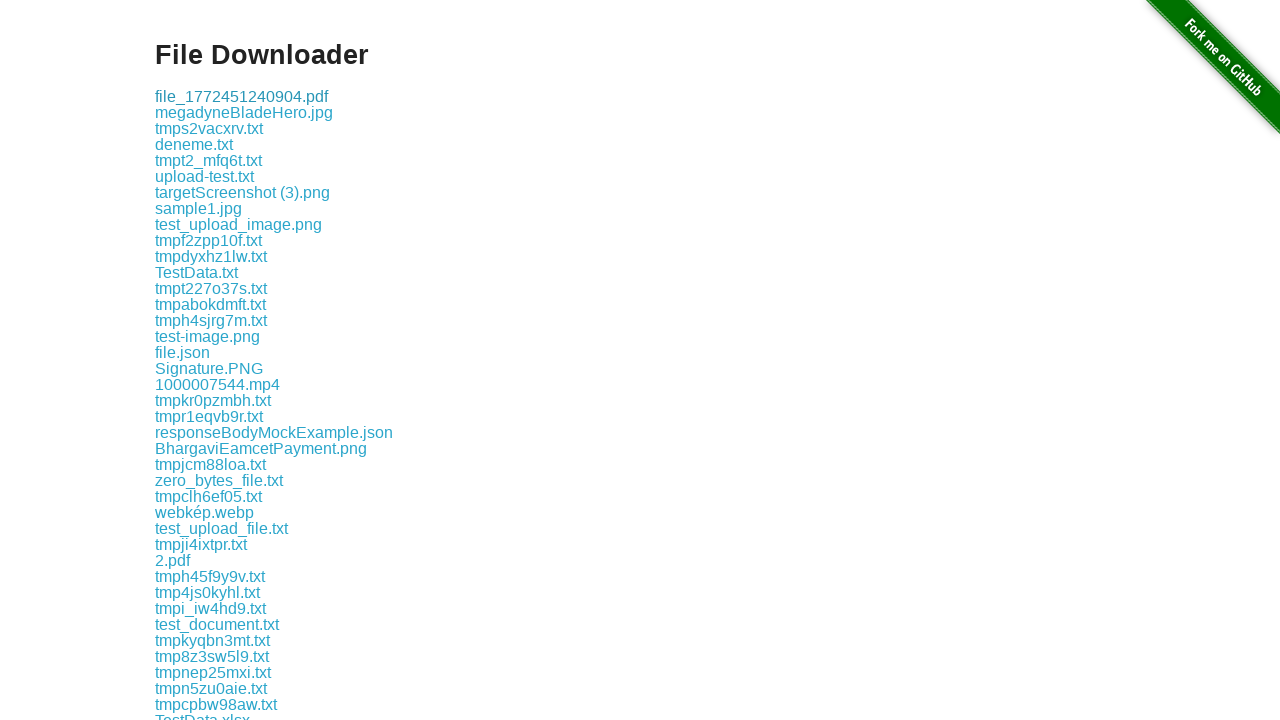

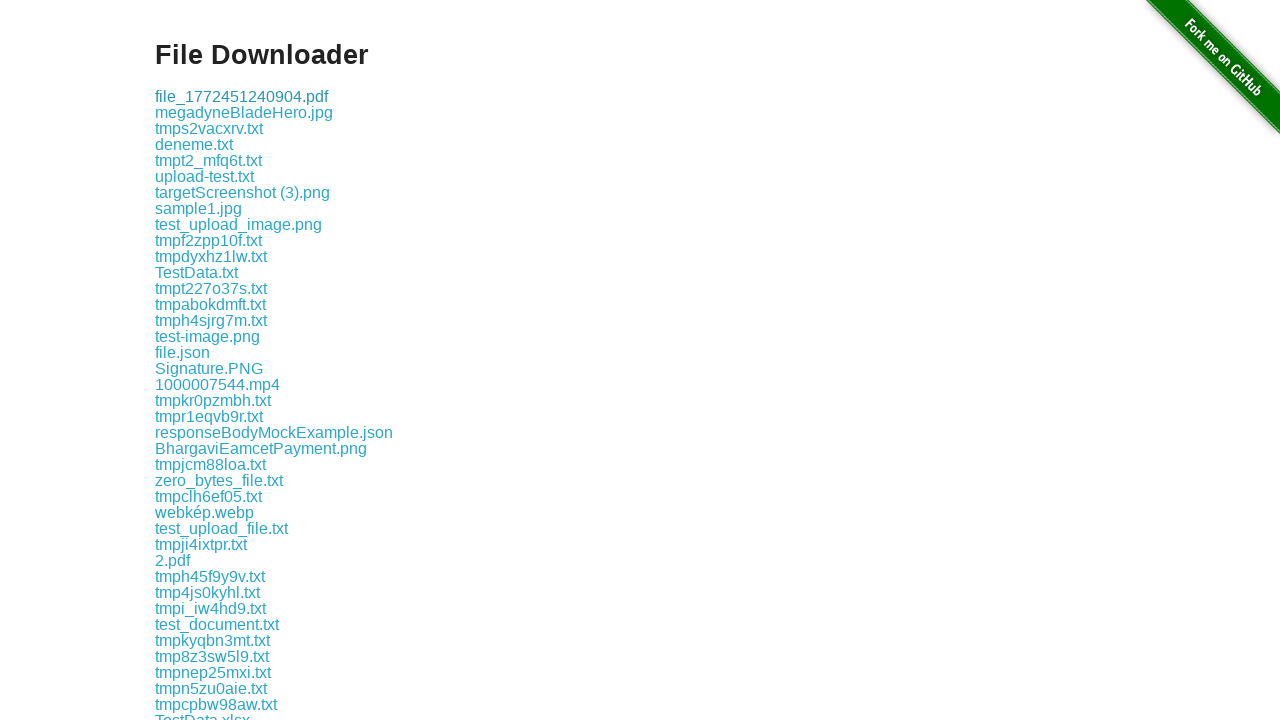